Tests clicking the Back button on the answers to the 2nd question in the game to verify the answer is still selected

Starting URL: https://shemsvcollege.github.io/Trivia/

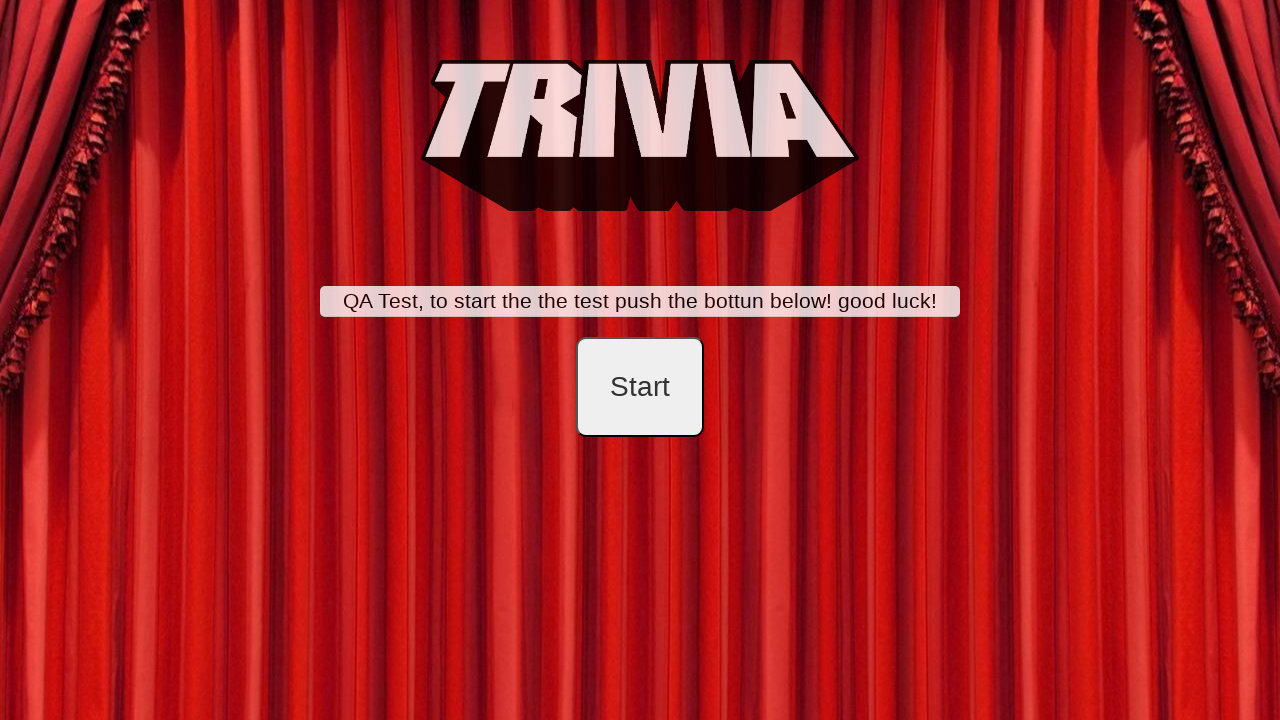

Clicked start button at (640, 387) on #startB
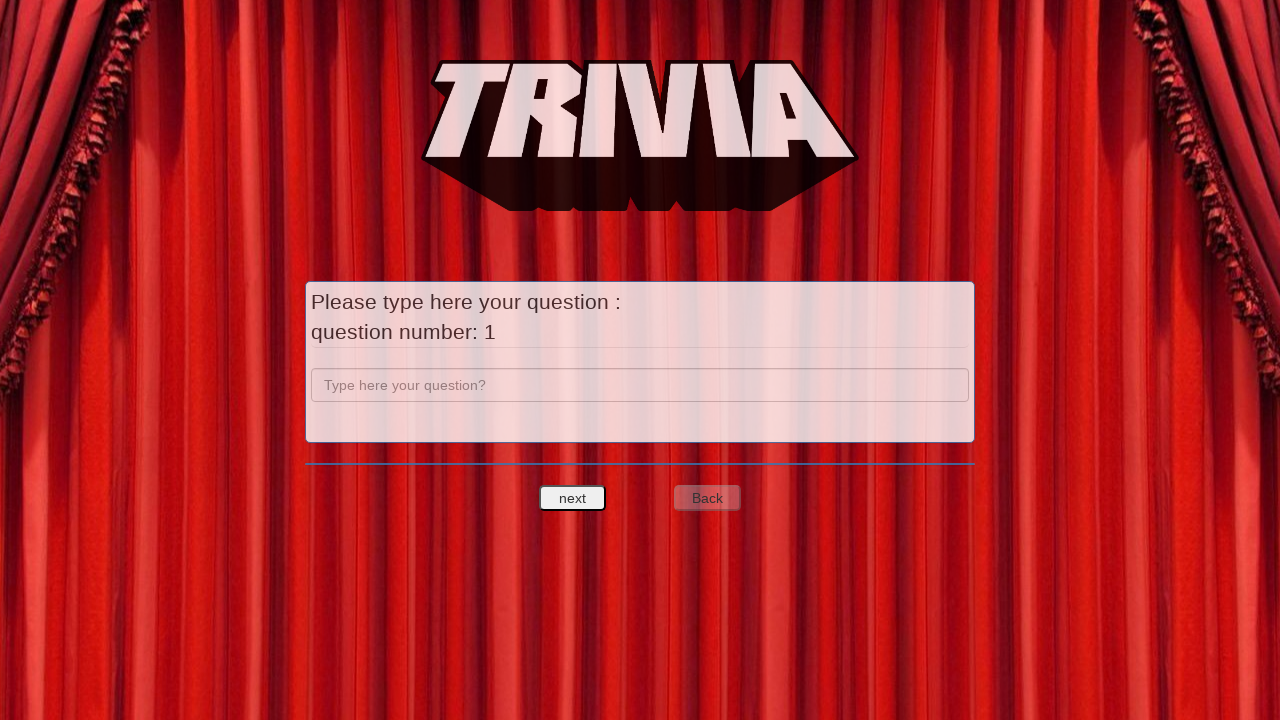

Filled first question field with 'a' on input[name='question']
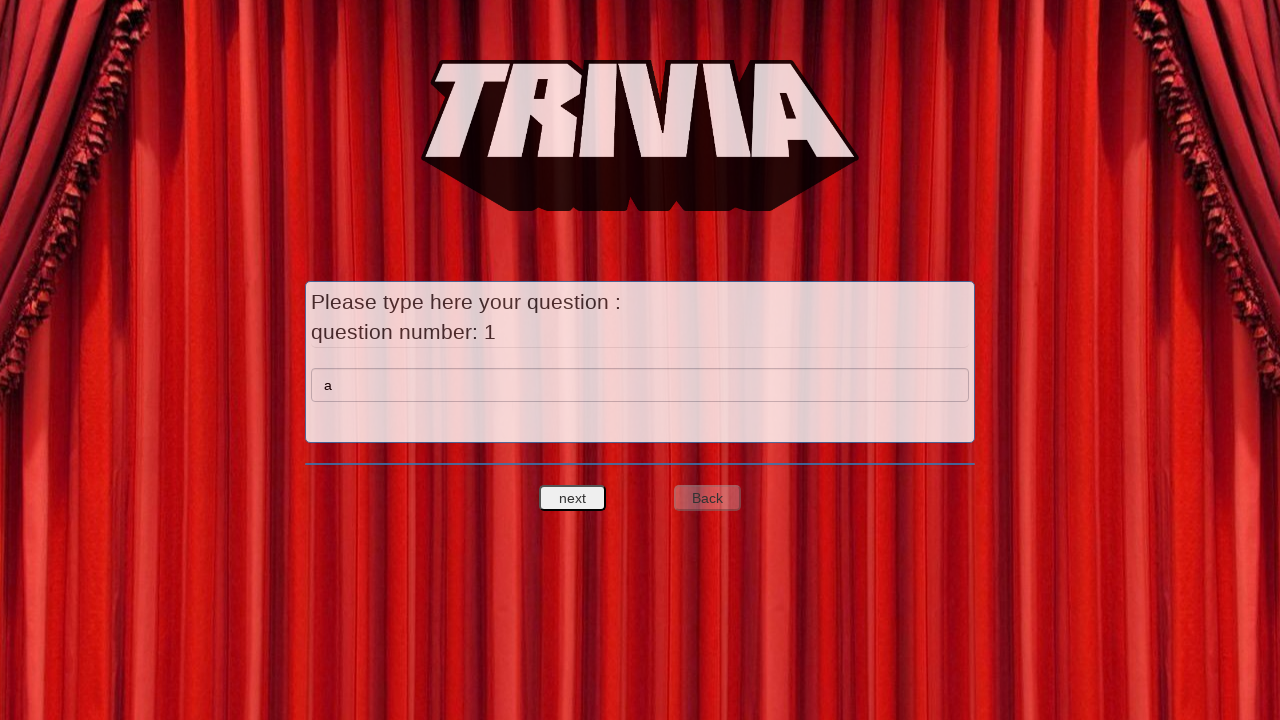

Clicked next question button at (573, 498) on #nextquest
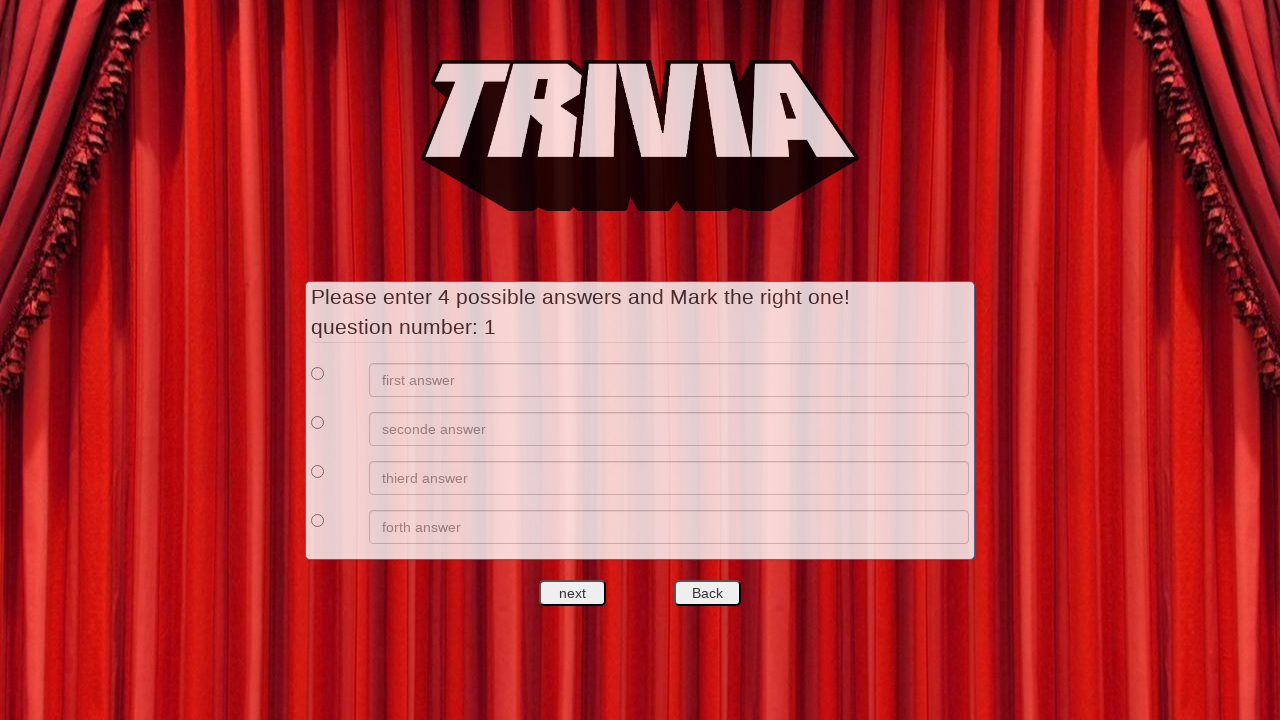

Filled first answer option with 'a' on xpath=//*[@id='answers']/div[1]/div[2]/input
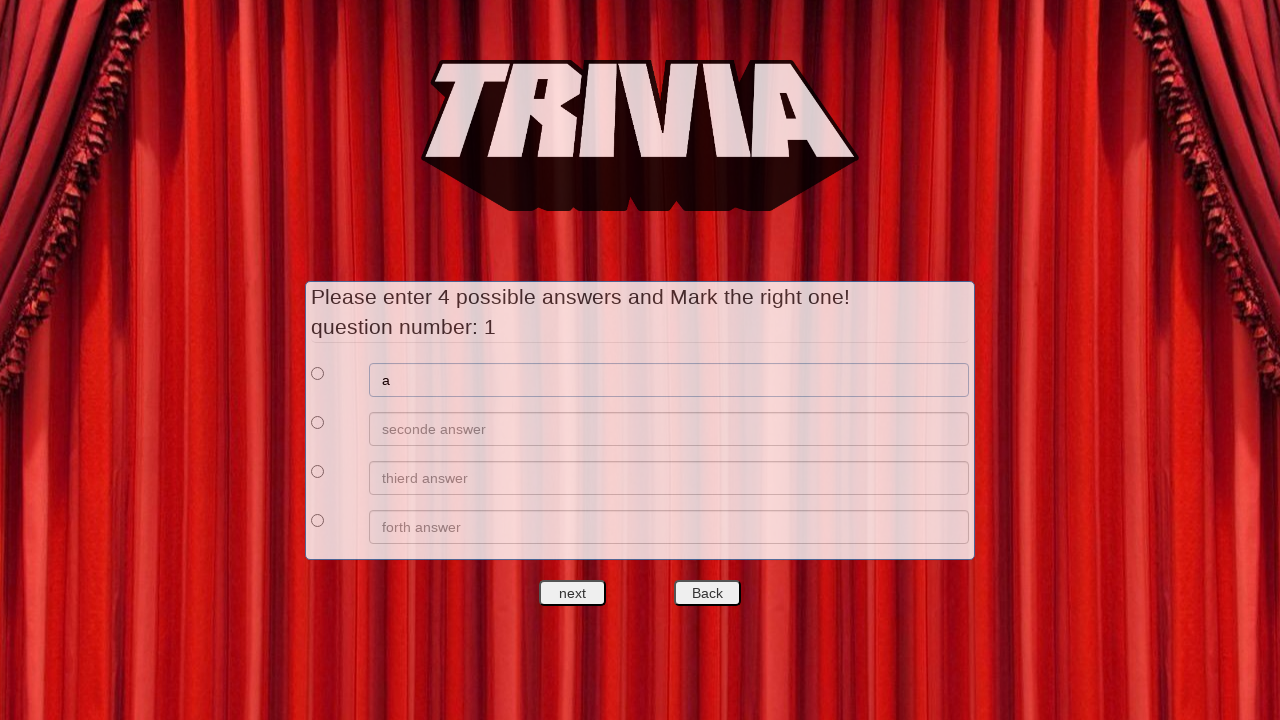

Filled second answer option with 'b' on xpath=//*[@id='answers']/div[2]/div[2]/input
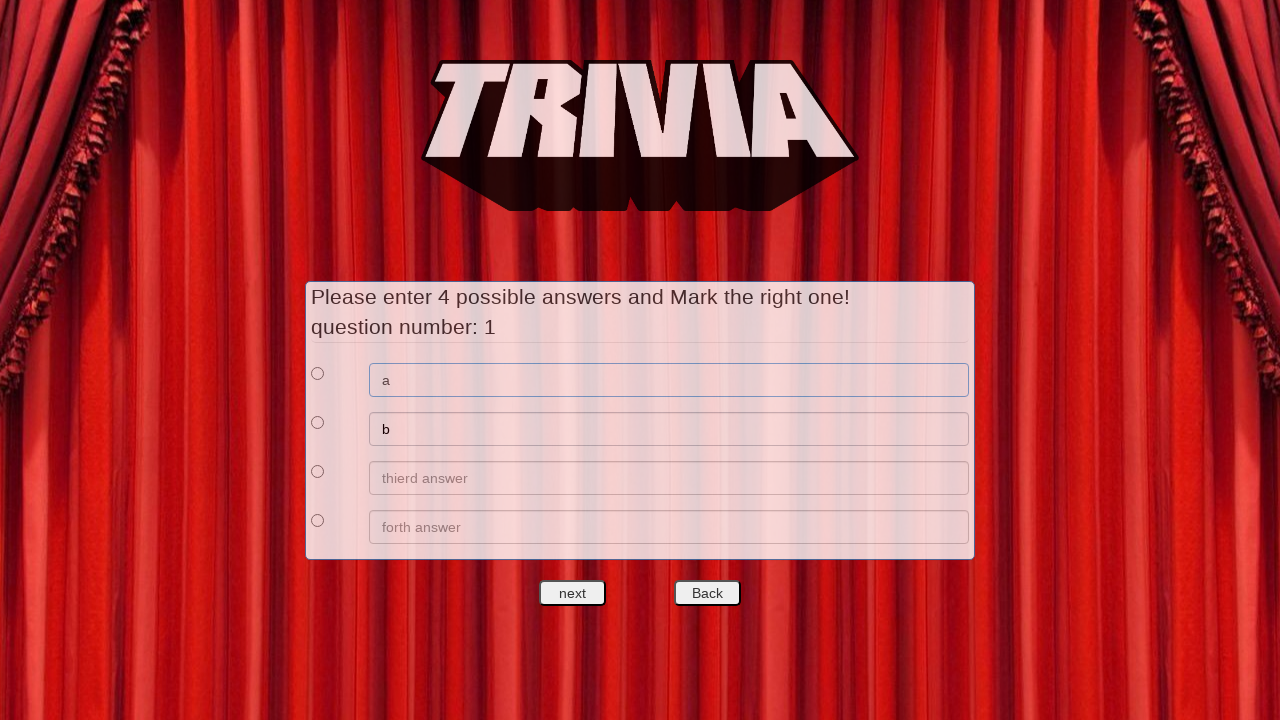

Filled third answer option with 'c' on xpath=//*[@id='answers']/div[3]/div[2]/input
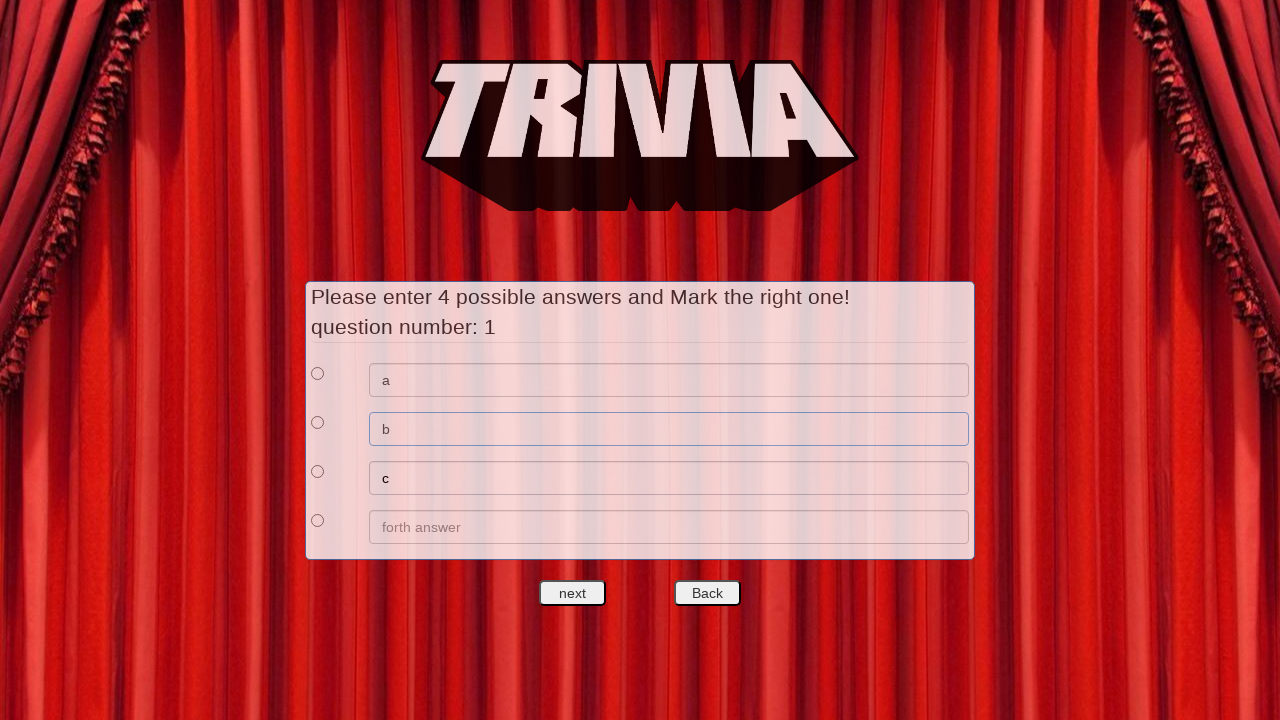

Filled fourth answer option with 'd' on xpath=//*[@id='answers']/div[4]/div[2]/input
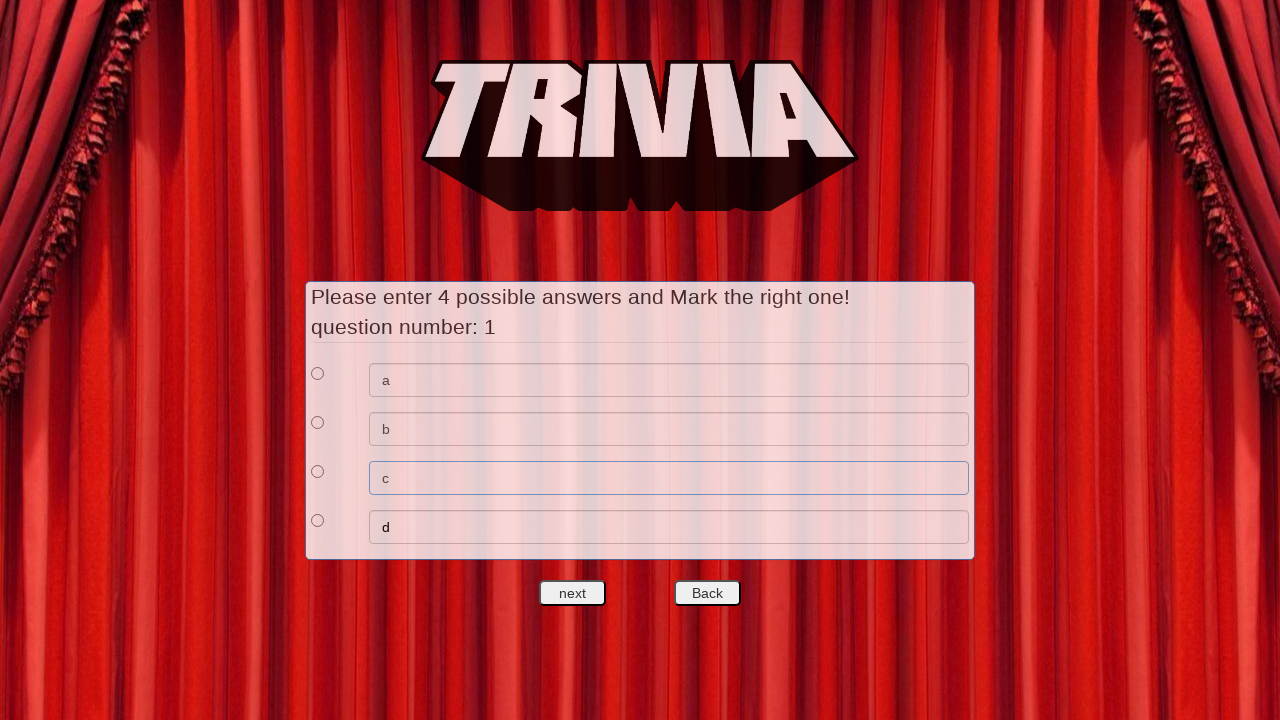

Selected first answer as correct answer at (318, 373) on xpath=//*[@id='answers']/div[1]/div[1]/input
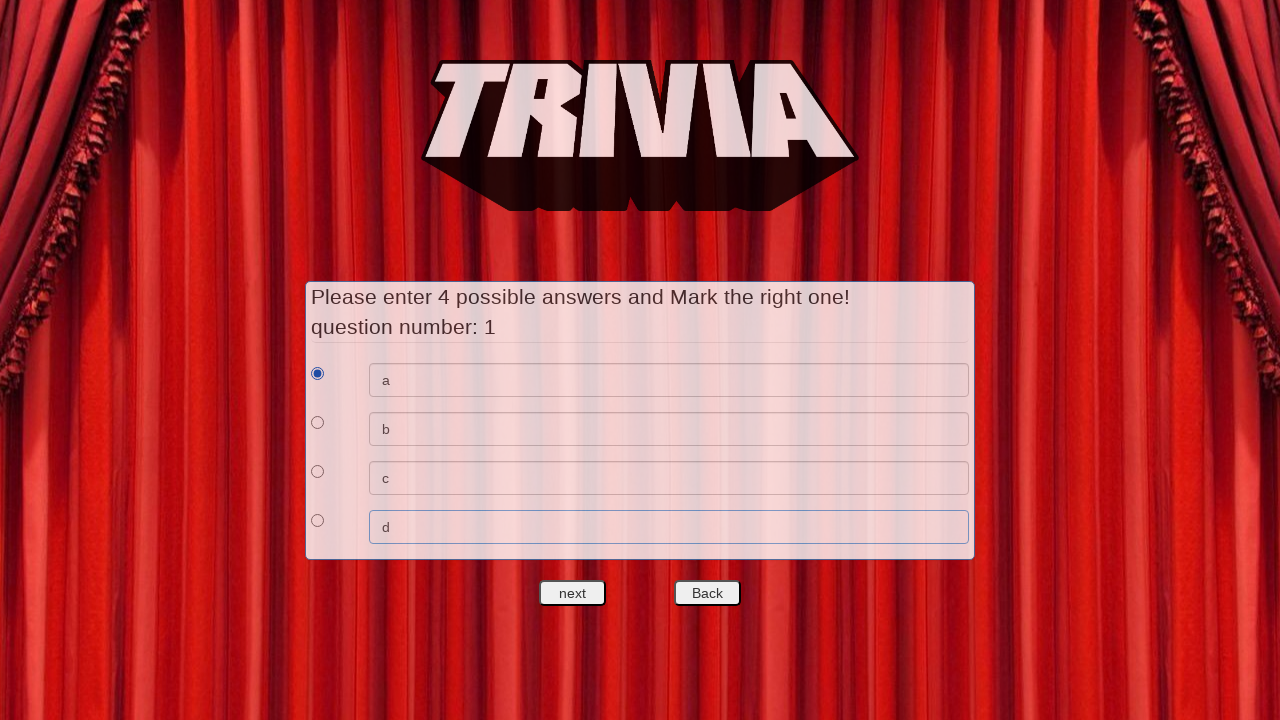

Clicked next question button to proceed to second question at (573, 593) on #nextquest
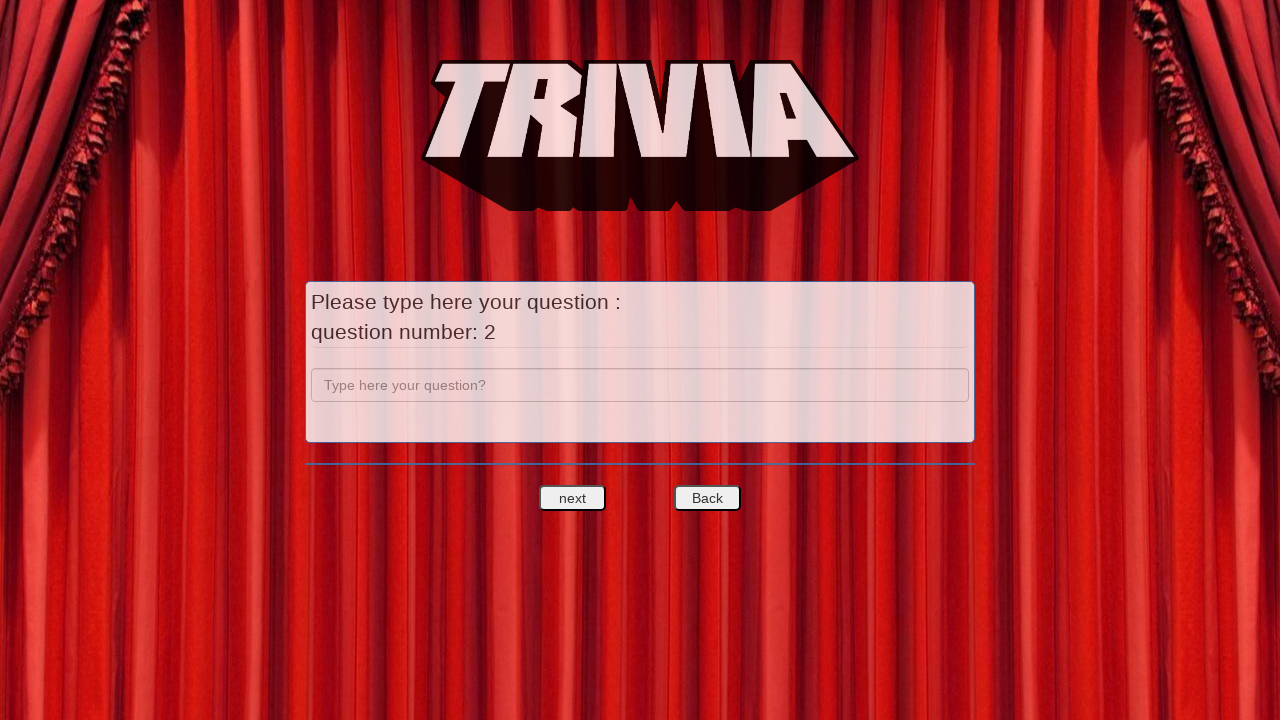

Filled second question field with 'b' on input[name='question']
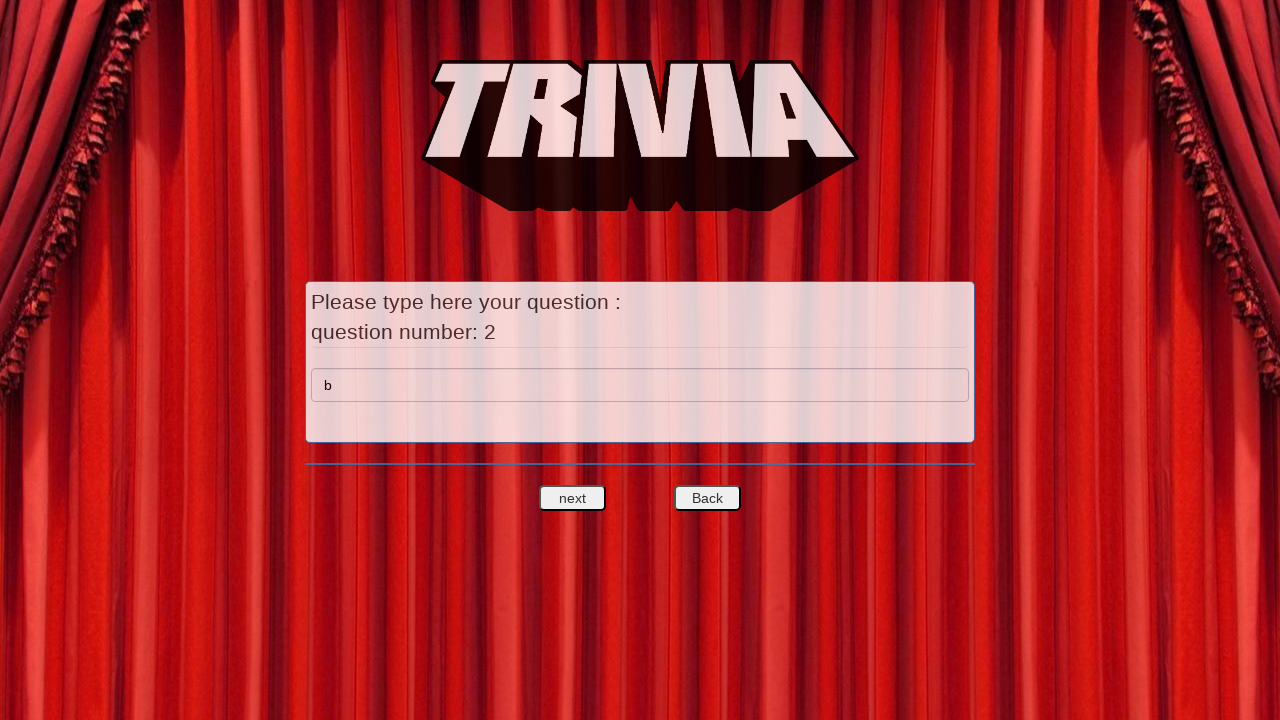

Clicked next question button at (573, 498) on #nextquest
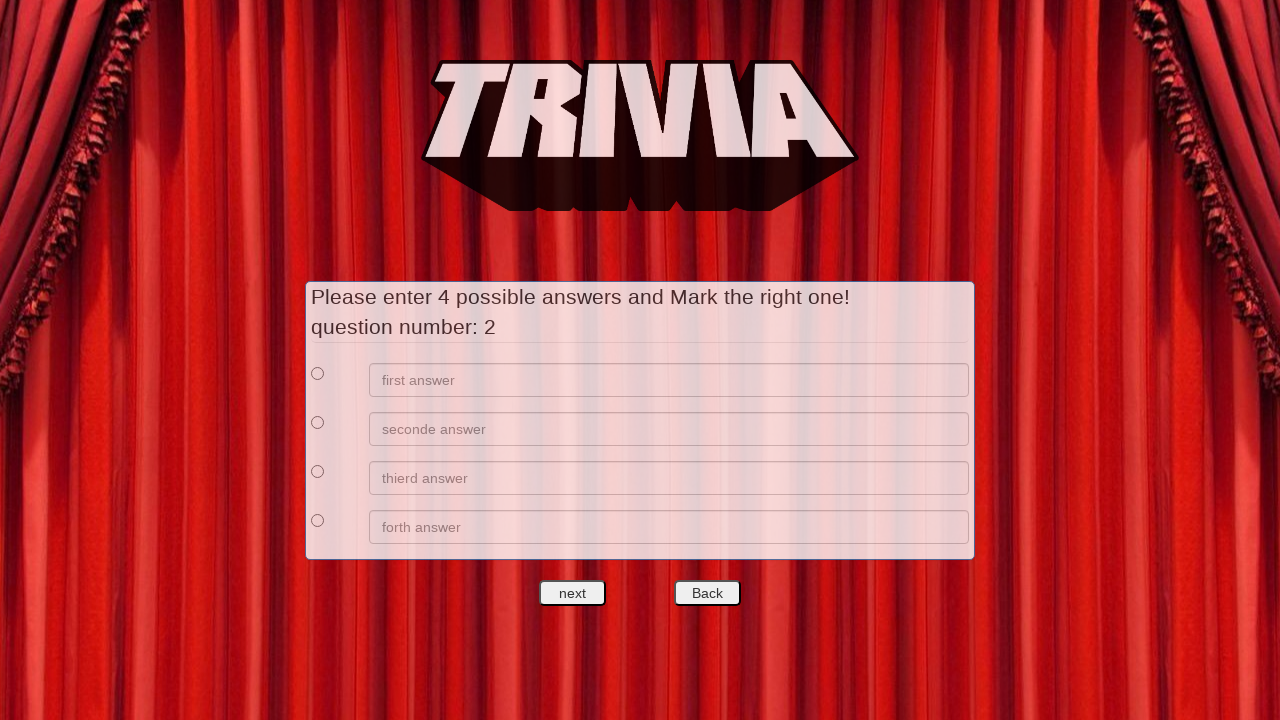

Filled first answer option for second question with 'e' on xpath=//*[@id='answers']/div[1]/div[2]/input
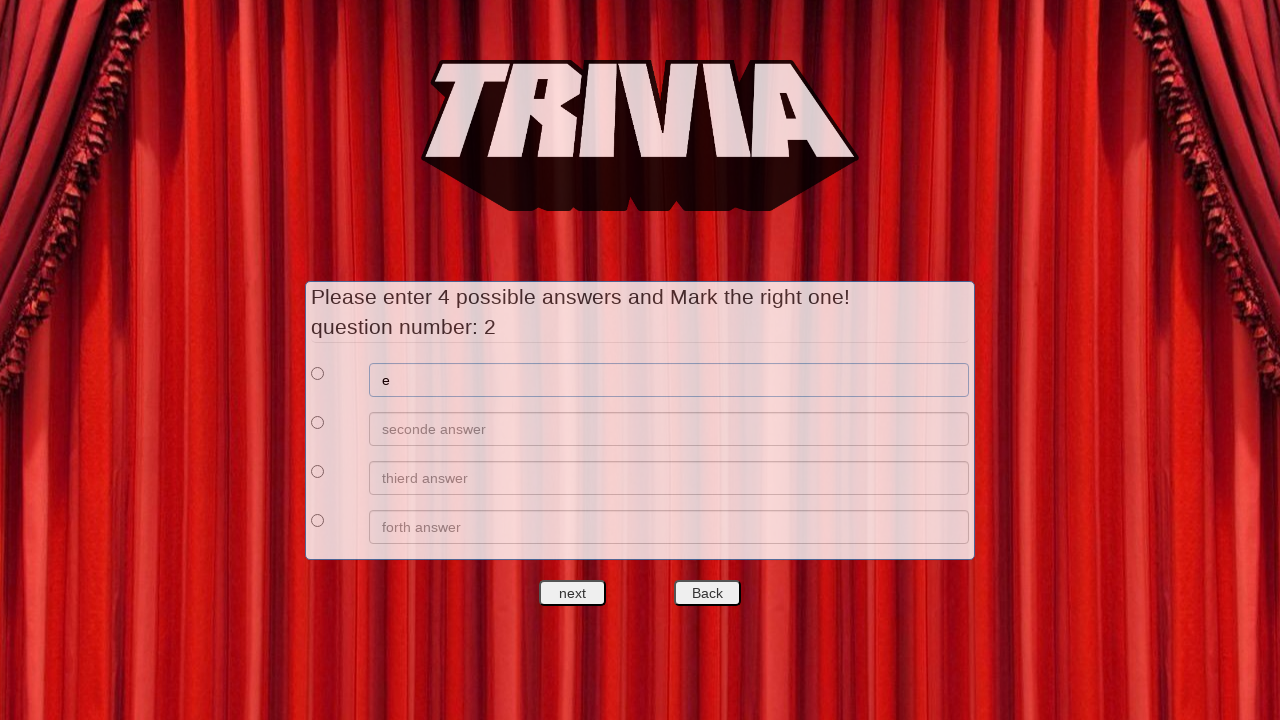

Filled second answer option for second question with 'f' on xpath=//*[@id='answers']/div[2]/div[2]/input
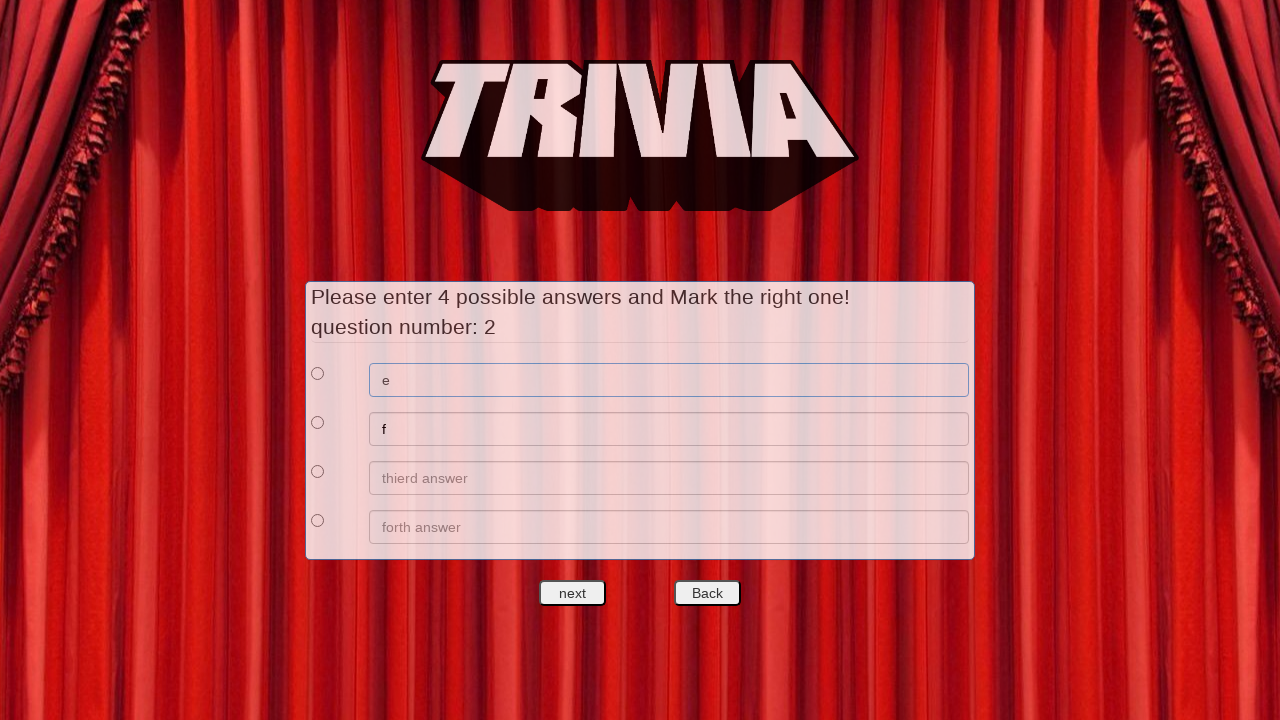

Filled third answer option for second question with 'g' on xpath=//*[@id='answers']/div[3]/div[2]/input
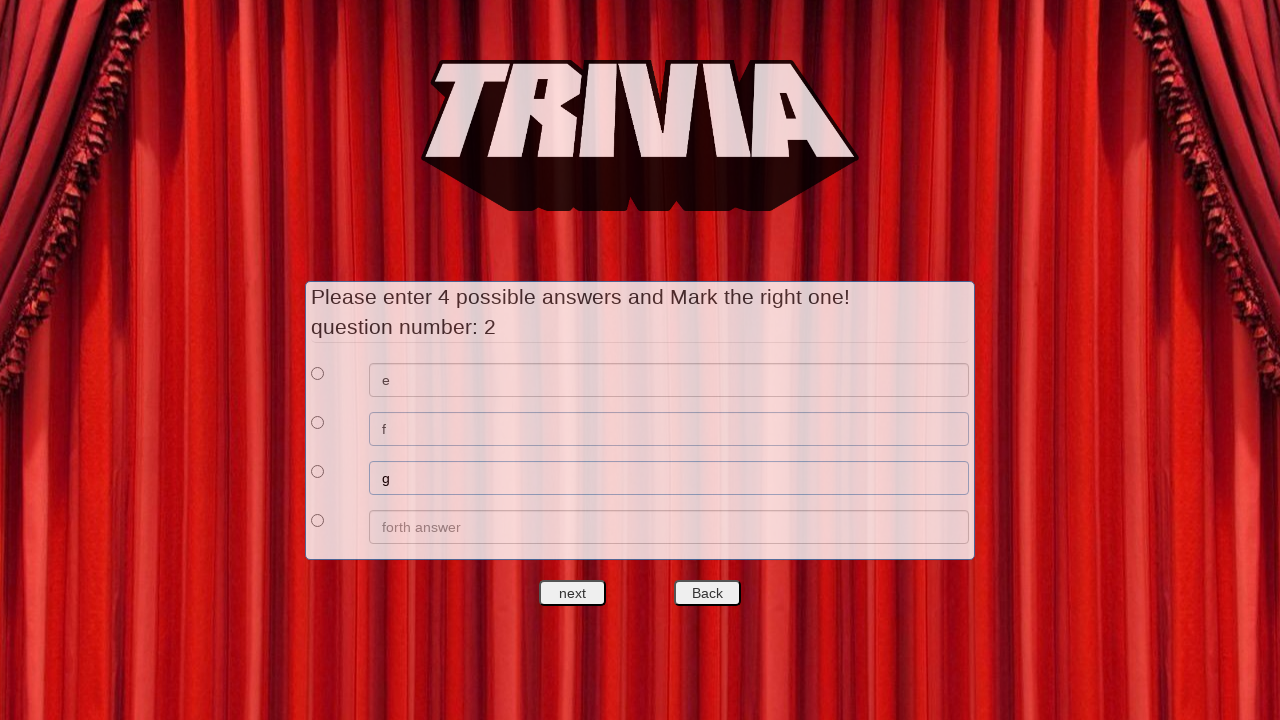

Filled fourth answer option for second question with 'h' on xpath=//*[@id='answers']/div[4]/div[2]/input
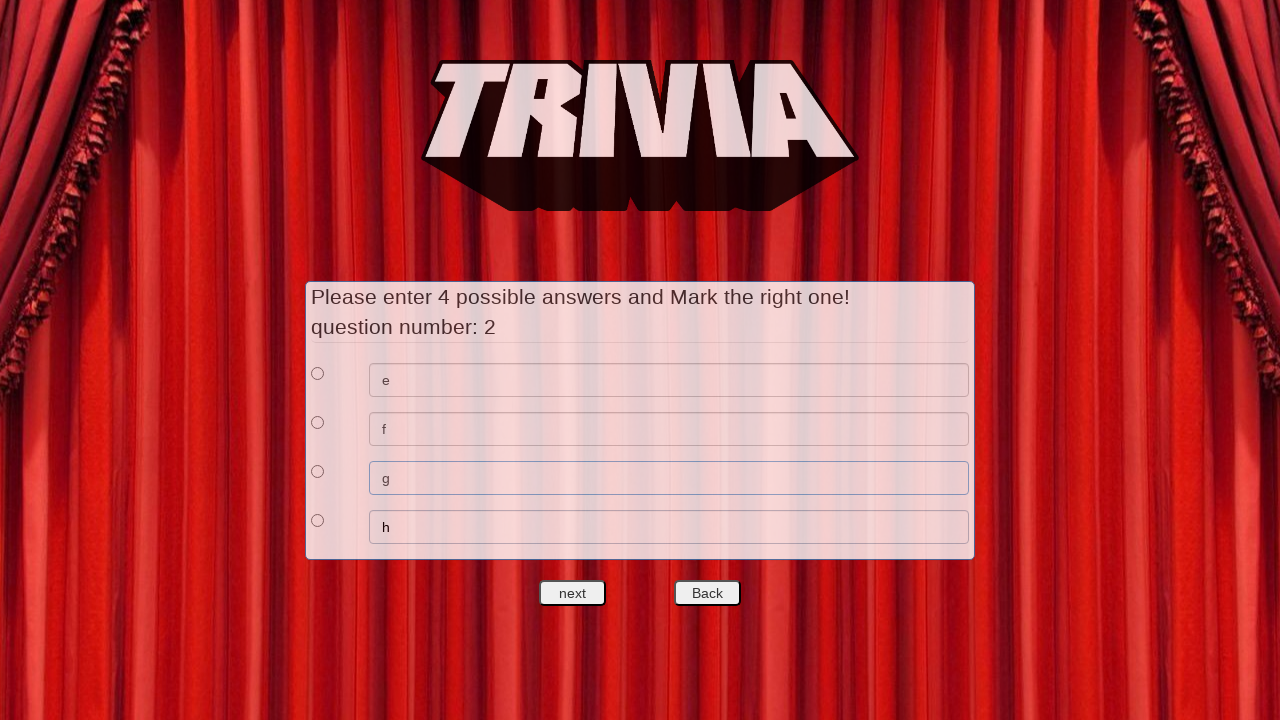

Selected first answer as correct answer for second question at (318, 373) on xpath=//*[@id='answers']/div[1]/div[1]/input
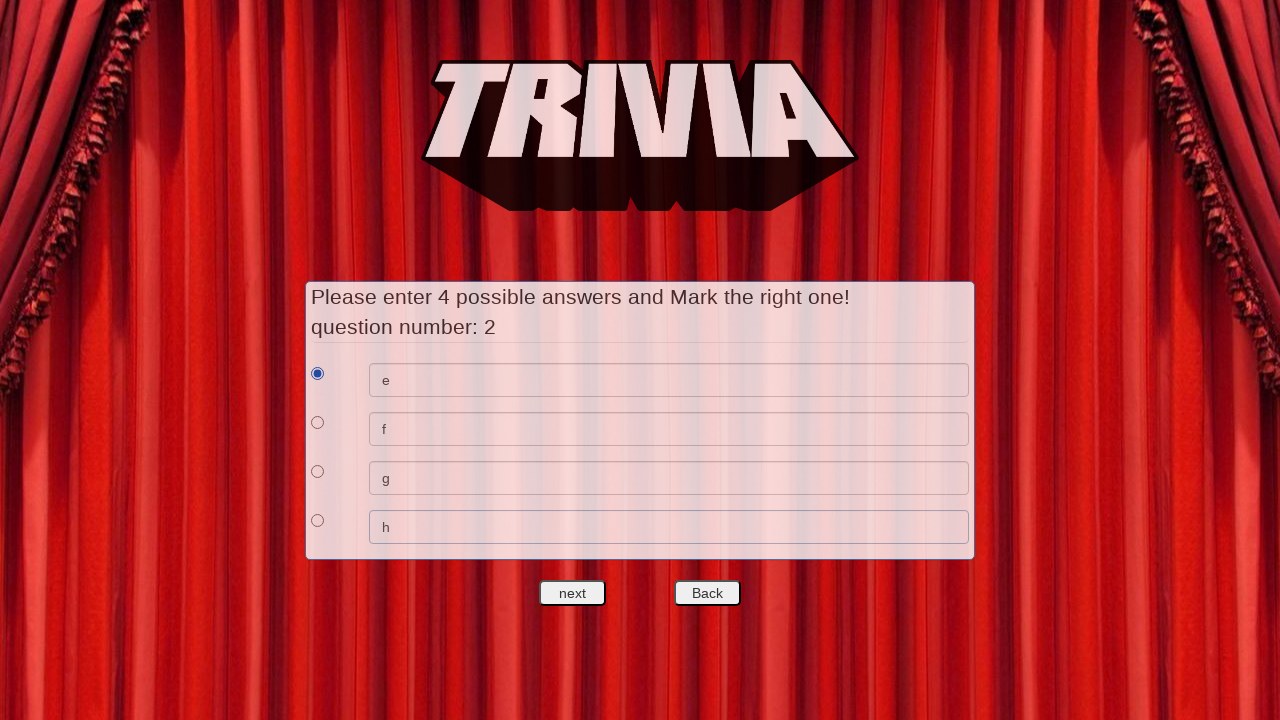

Clicked next question button to proceed to third question at (573, 593) on #nextquest
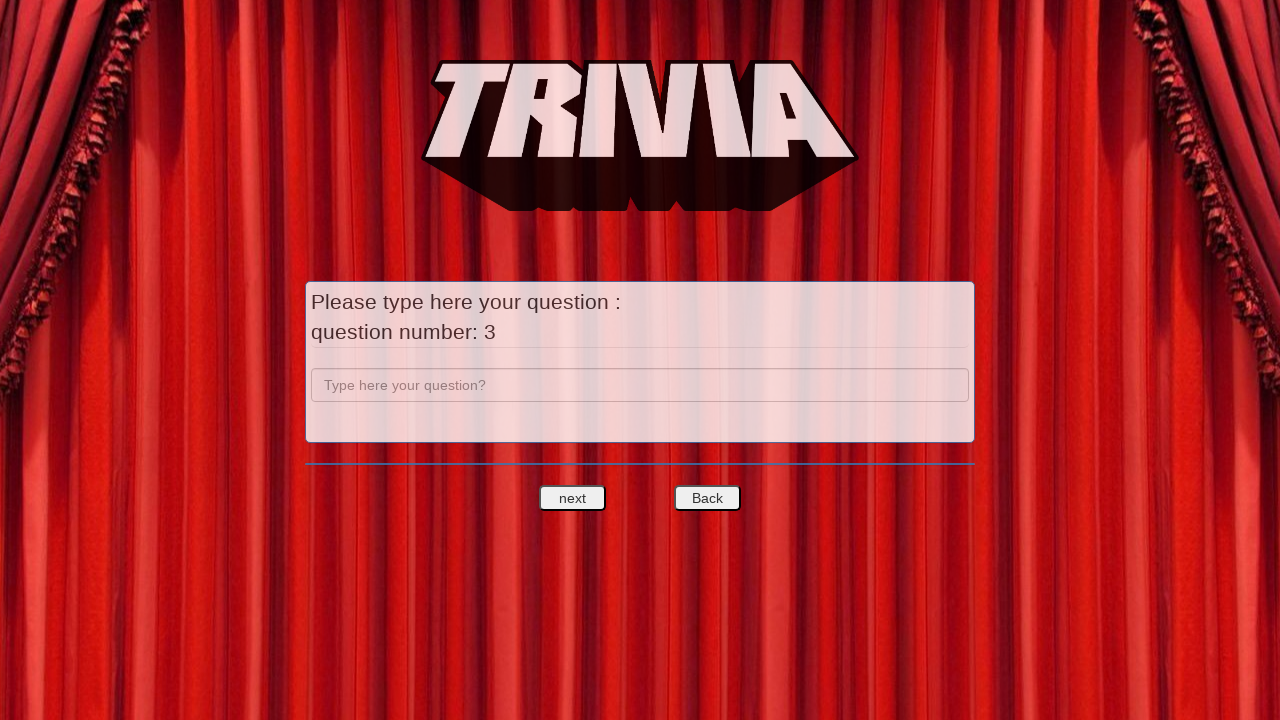

Filled third question field with 'c' on input[name='question']
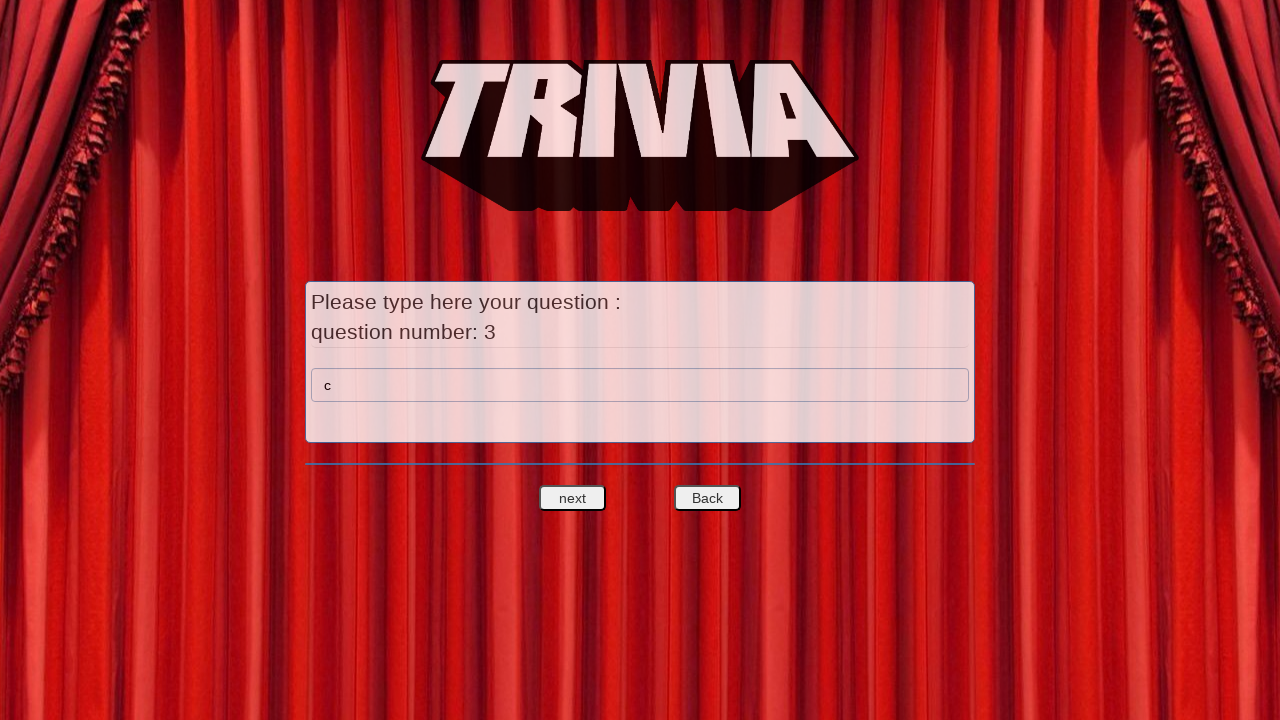

Clicked next question button at (573, 498) on #nextquest
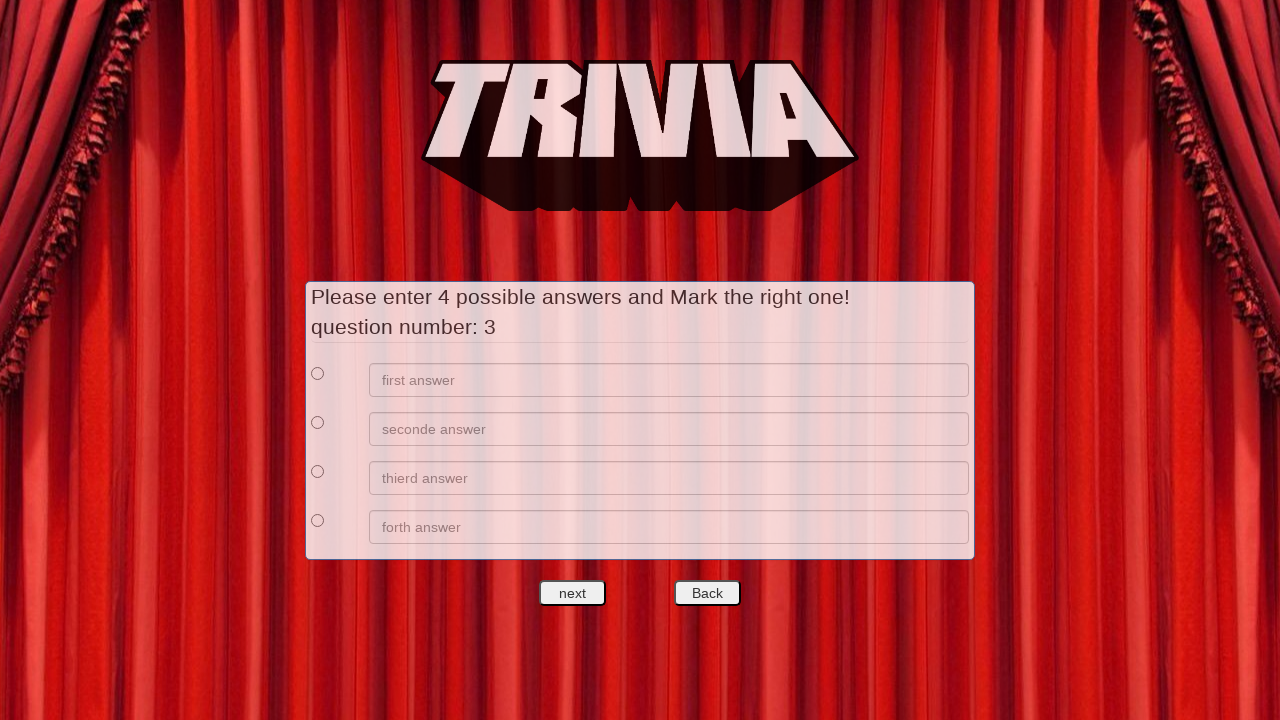

Filled first answer option for third question with 'i' on xpath=//*[@id='answers']/div[1]/div[2]/input
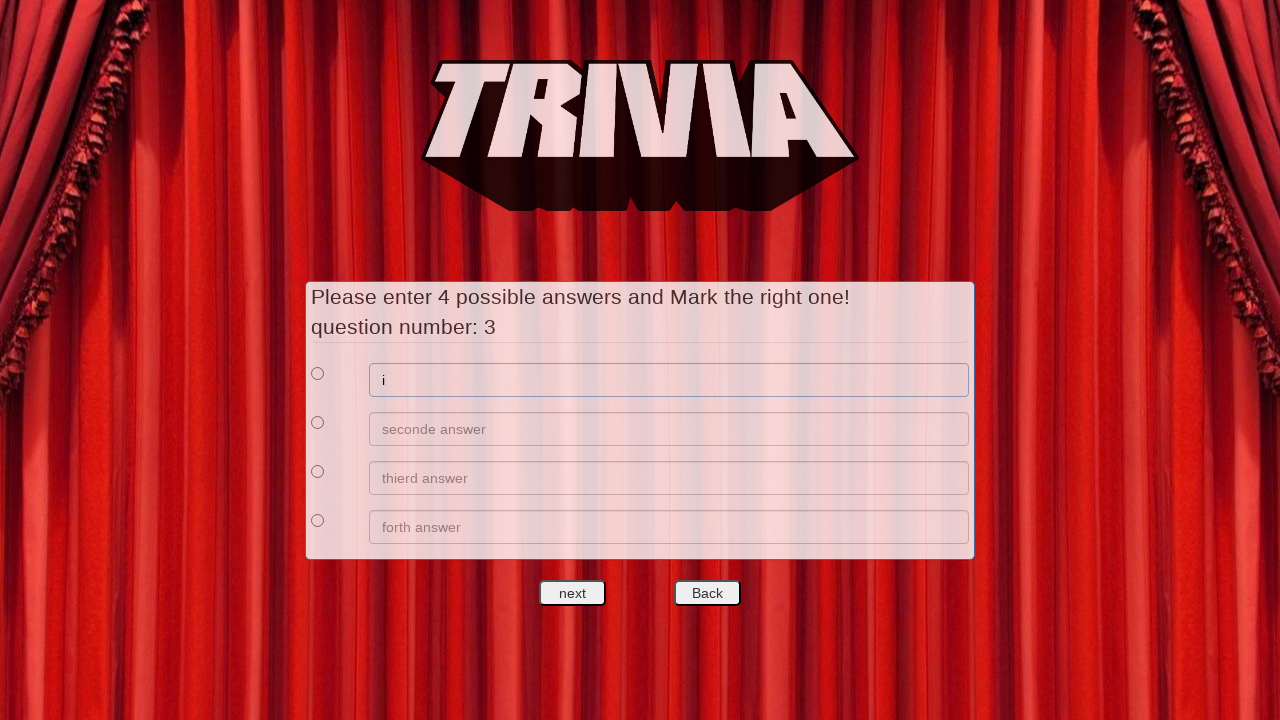

Filled second answer option for third question with 'j' on xpath=//*[@id='answers']/div[2]/div[2]/input
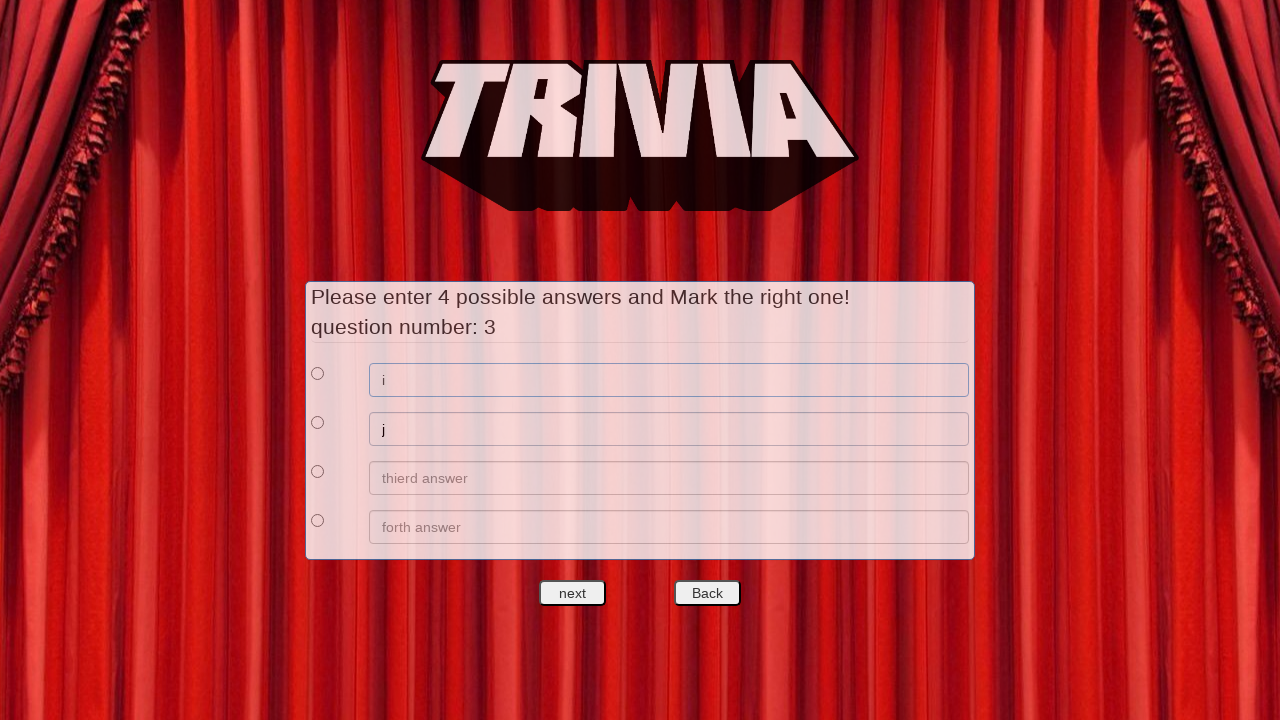

Filled third answer option for third question with 'k' on xpath=//*[@id='answers']/div[3]/div[2]/input
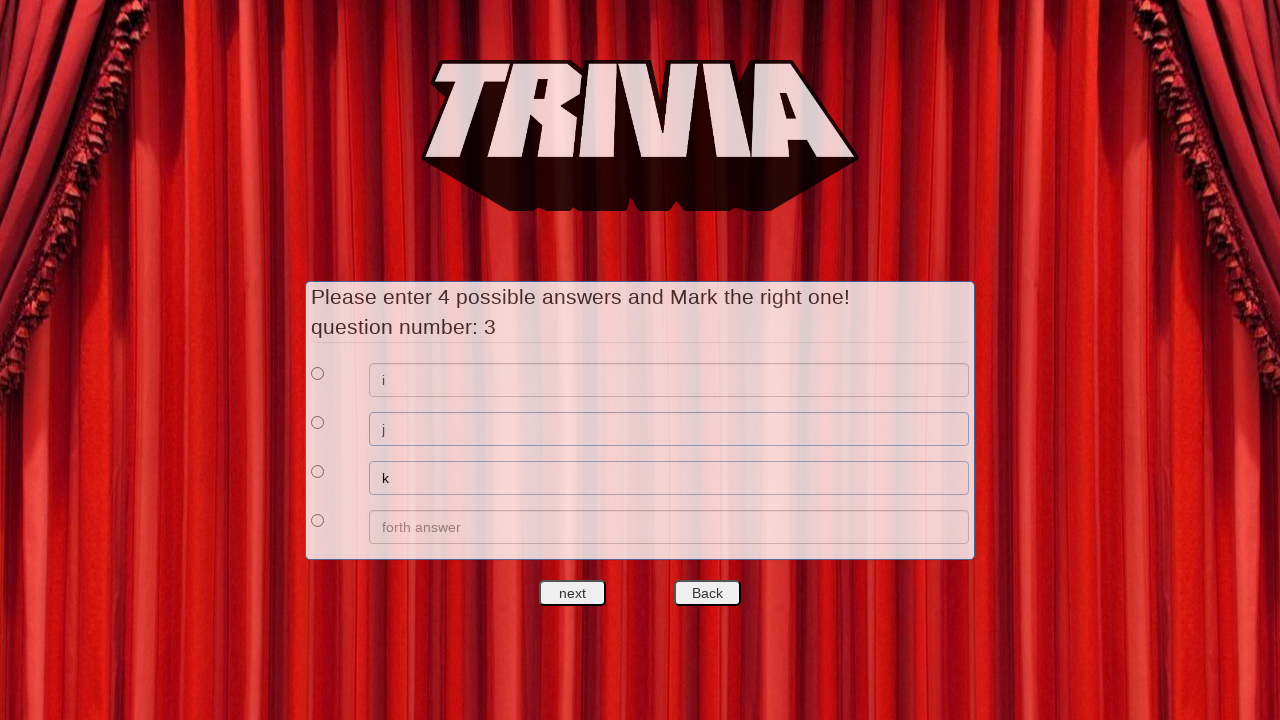

Filled fourth answer option for third question with 'l' on xpath=//*[@id='answers']/div[4]/div[2]/input
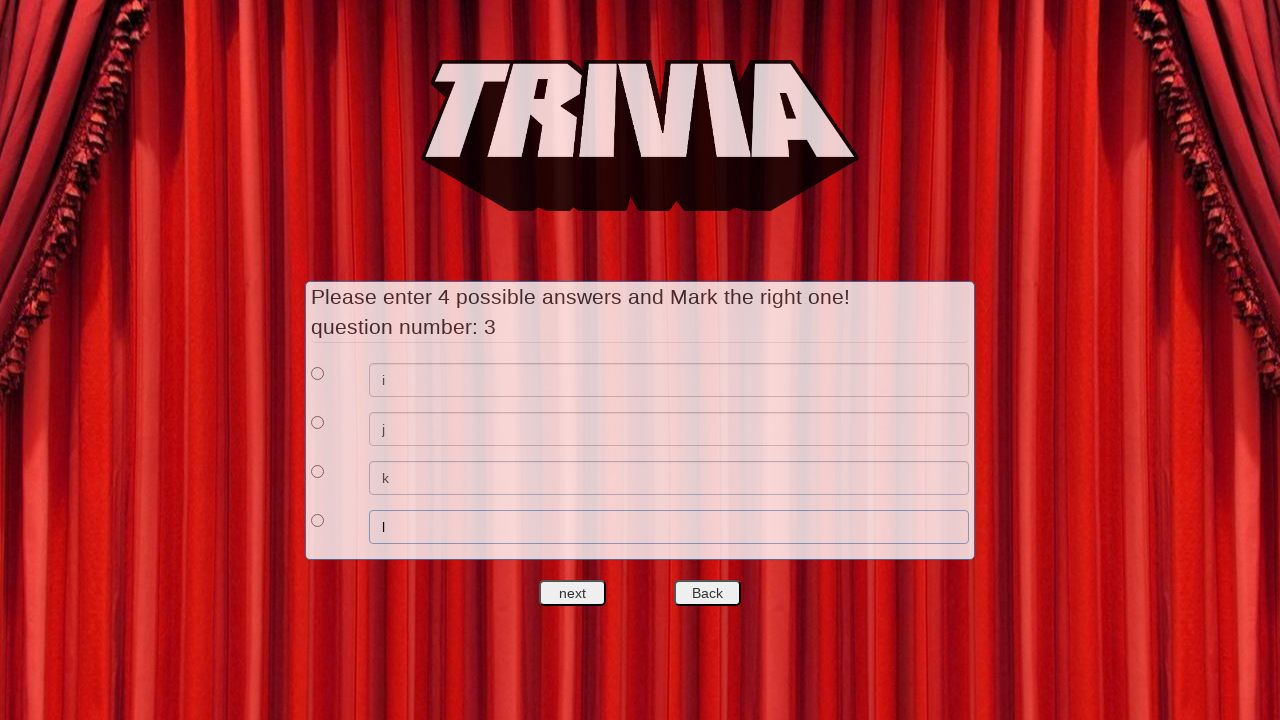

Selected first answer as correct answer for third question at (318, 373) on xpath=//*[@id='answers']/div[1]/div[1]/input
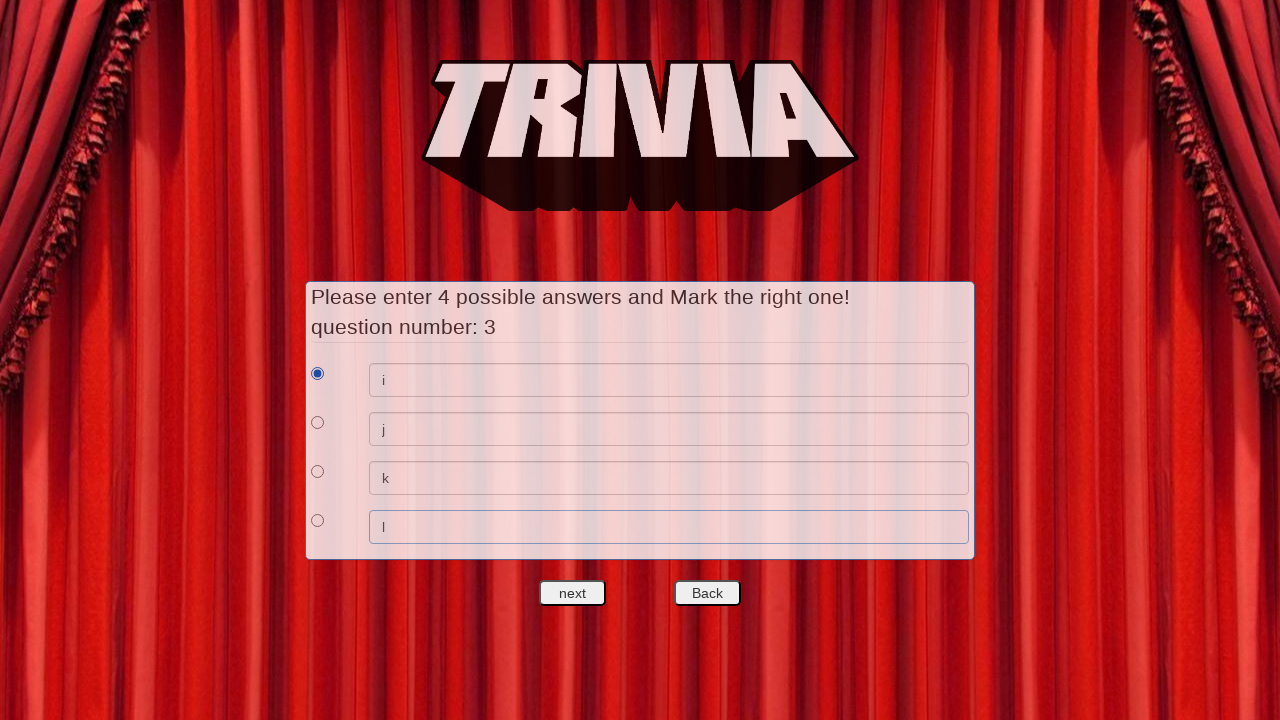

Clicked next question button to finish game setup at (573, 593) on #nextquest
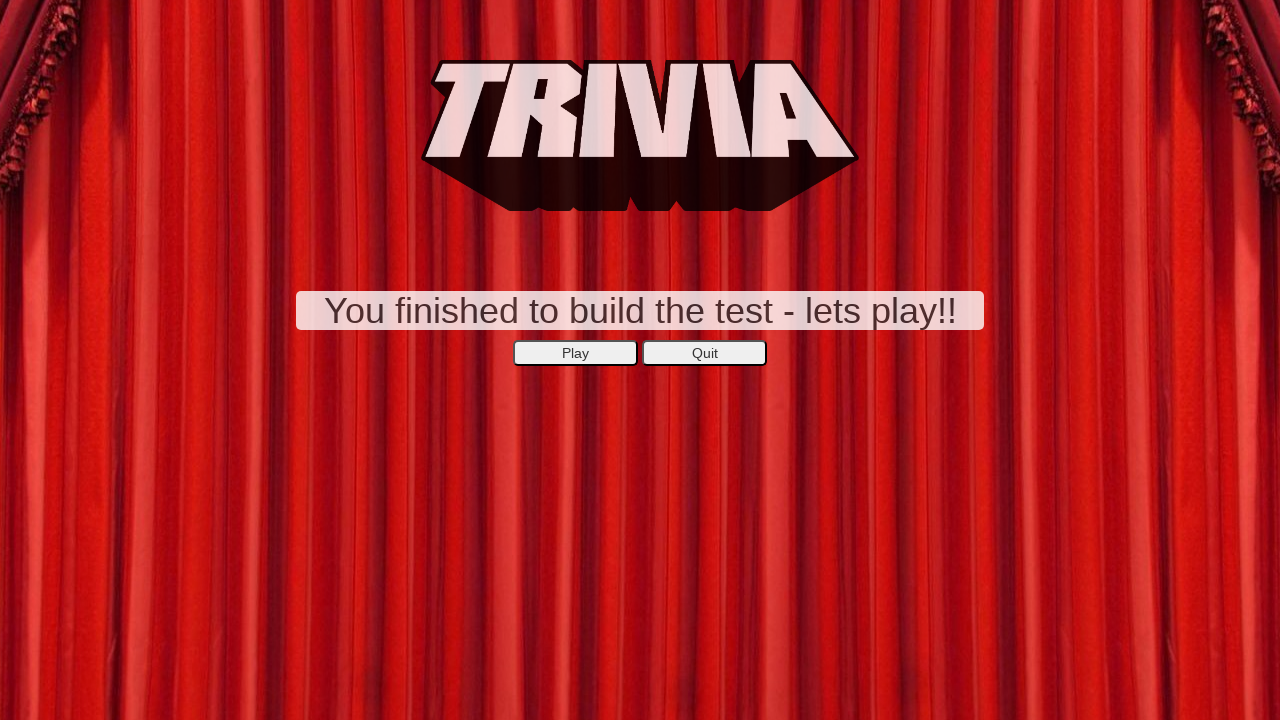

Clicked Play button to start the trivia game at (576, 353) on xpath=//*[@id='secondepage']/center/button[1]
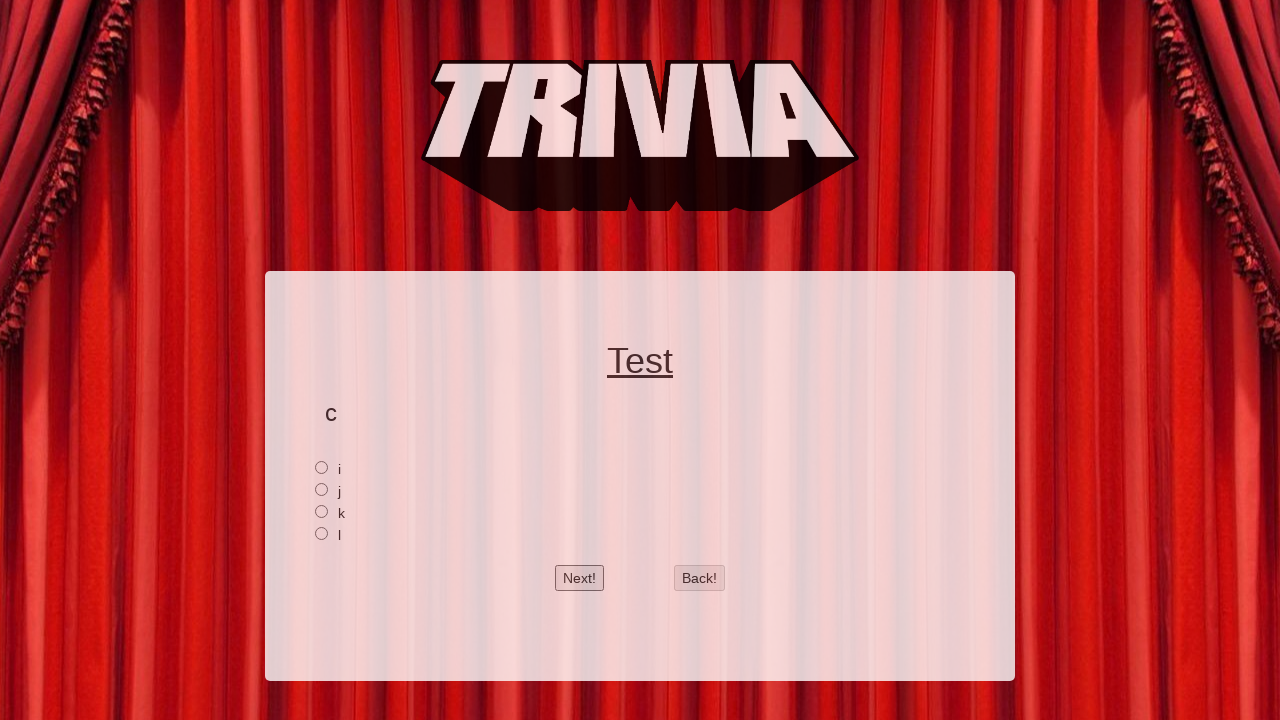

Selected first answer option for first game question at (322, 467) on xpath=//*[@id='2']/input[1]
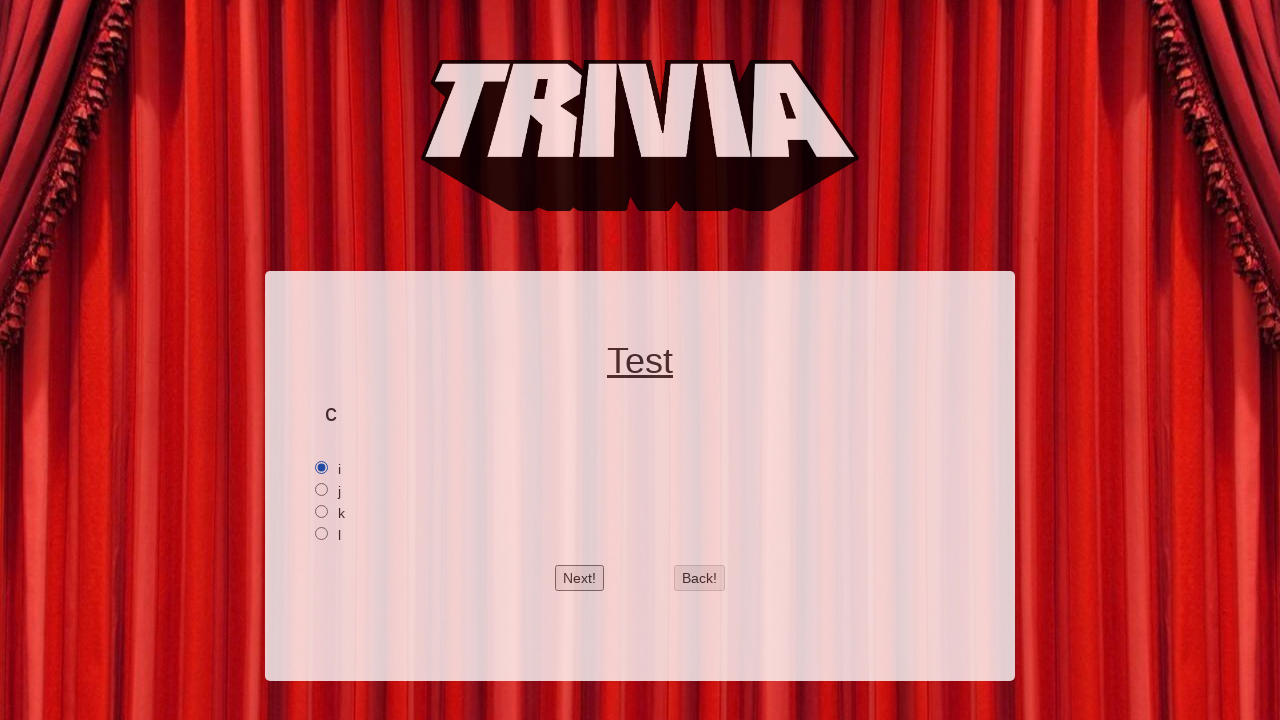

Clicked next button to proceed to second question at (580, 578) on #btnnext
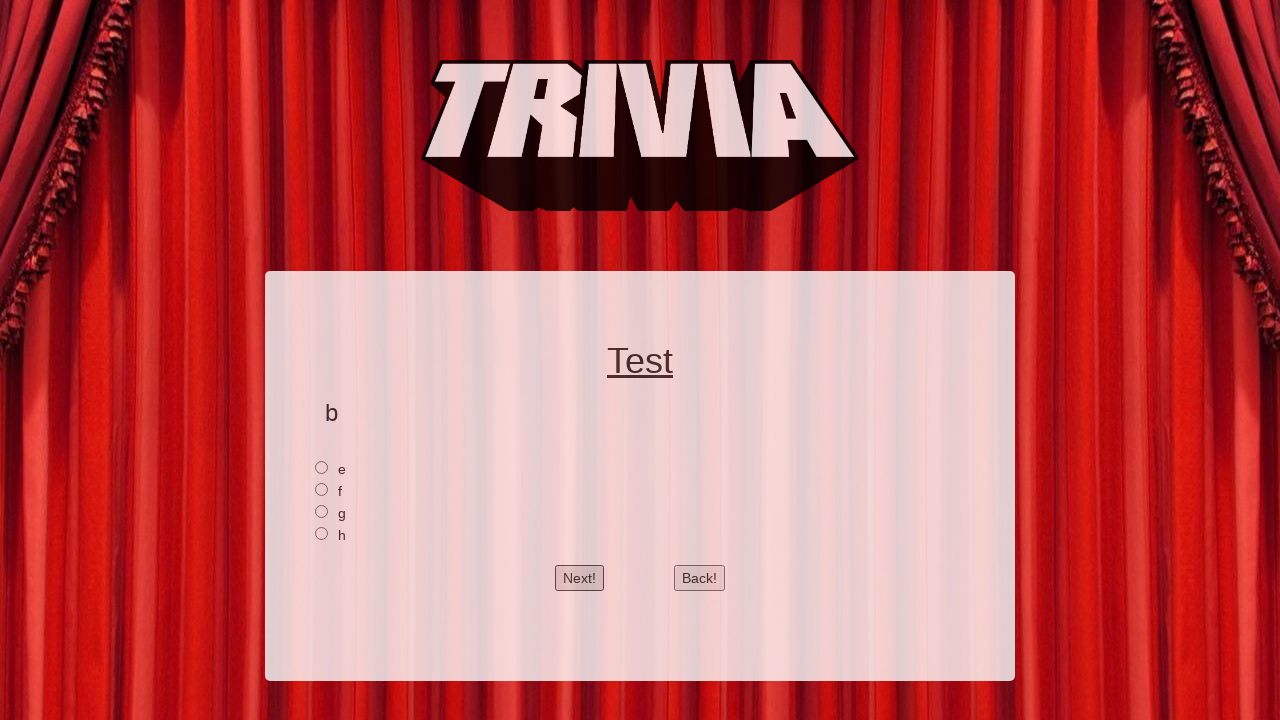

Clicked back button to return to first question at (700, 578) on #btnback
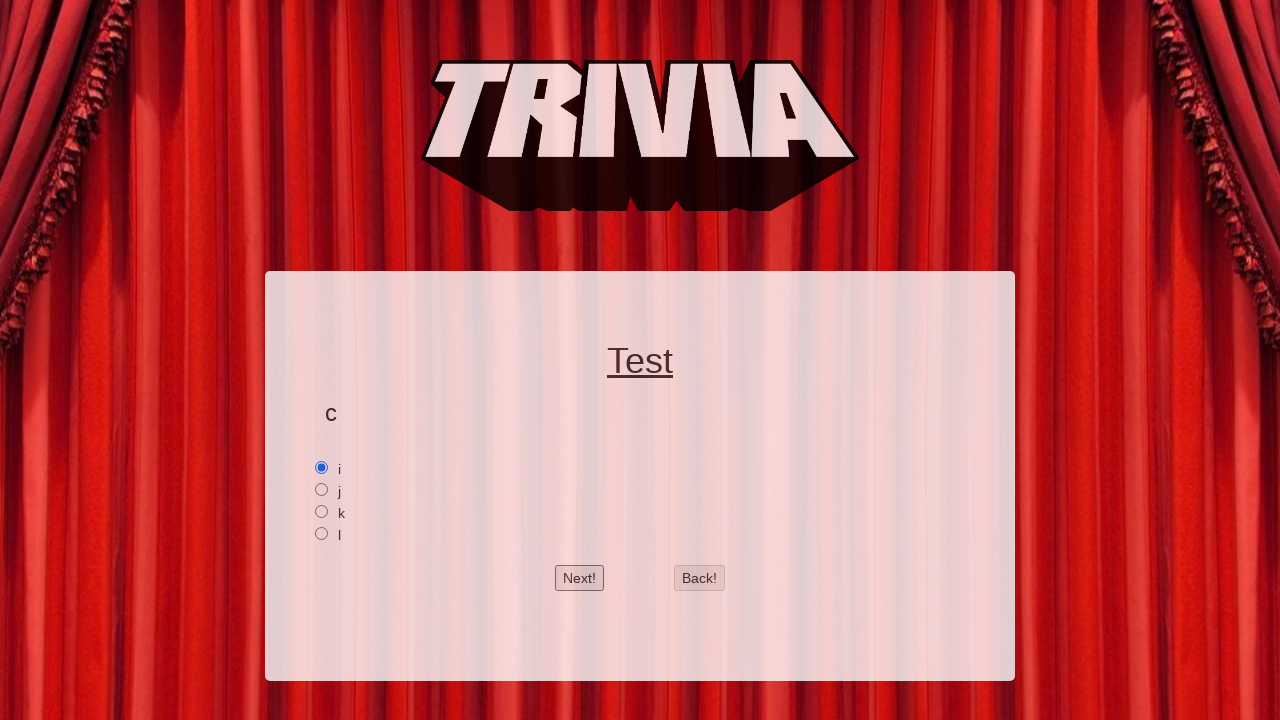

Verified that selected answer on first question is still selected after clicking back button
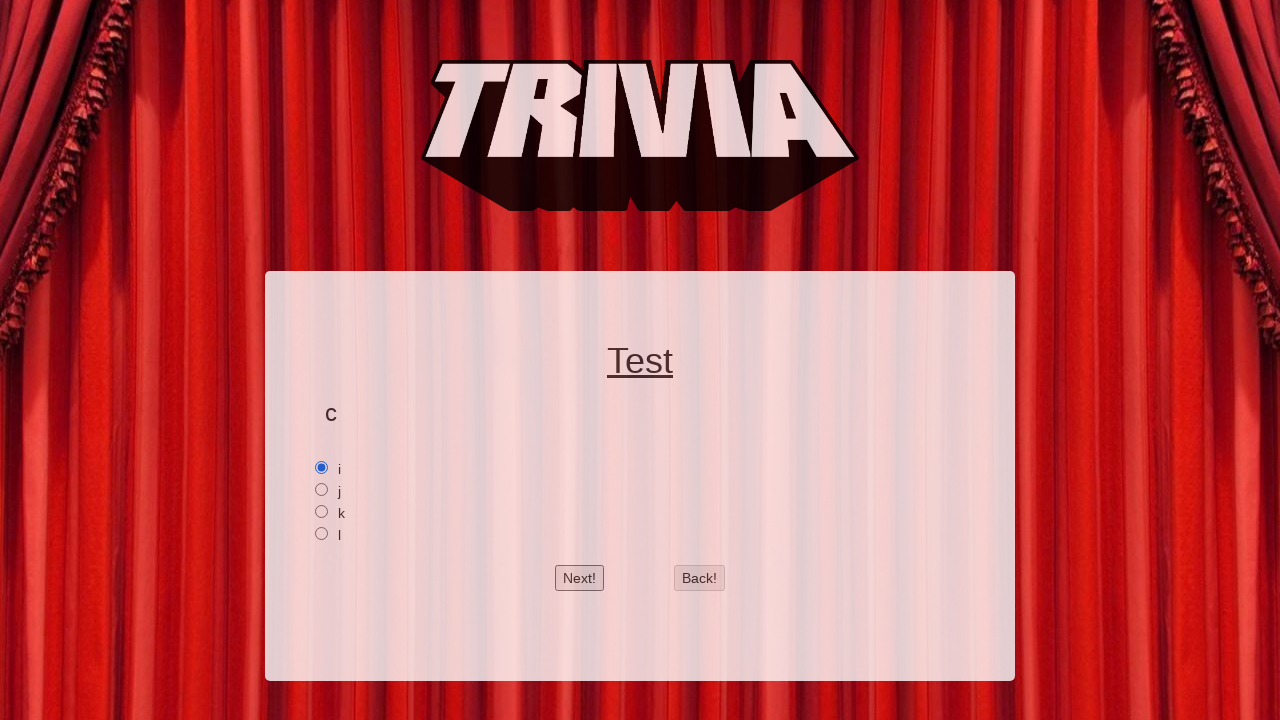

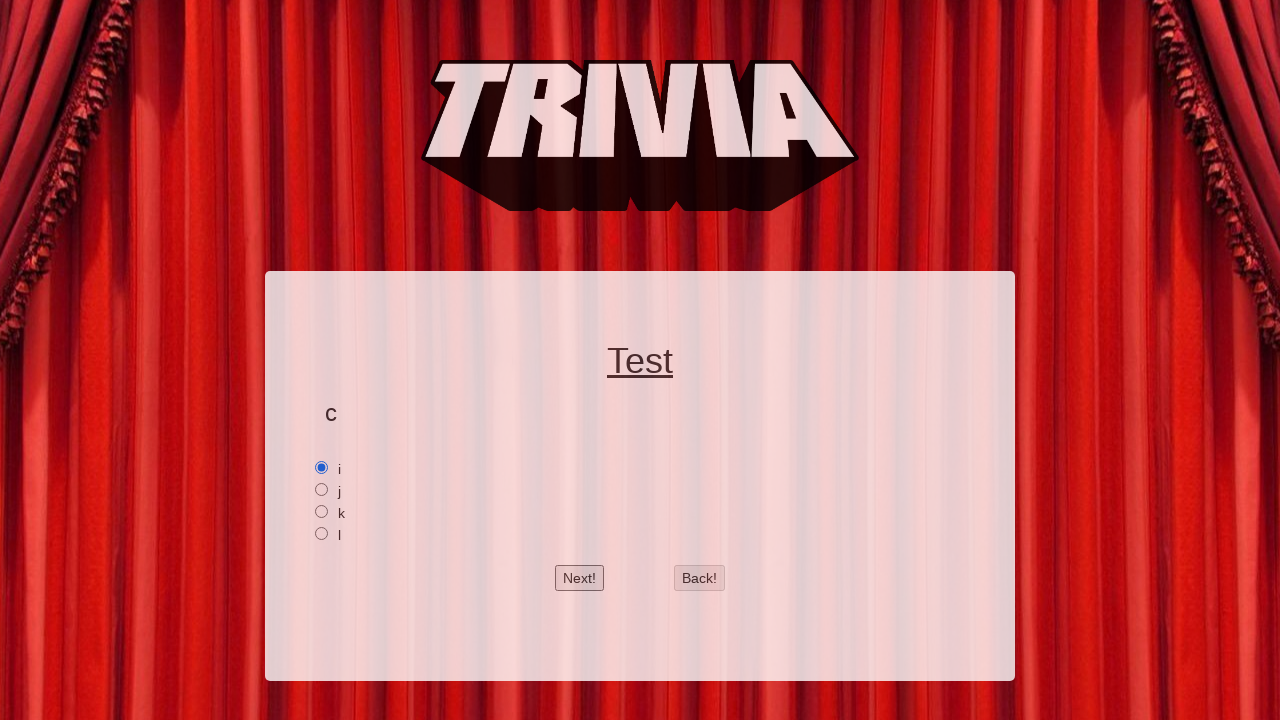